Navigates to Flipkart homepage and waits for the page to load. The original test had a deliberate failing assertion for screenshot testing purposes.

Starting URL: https://www.flipkart.com

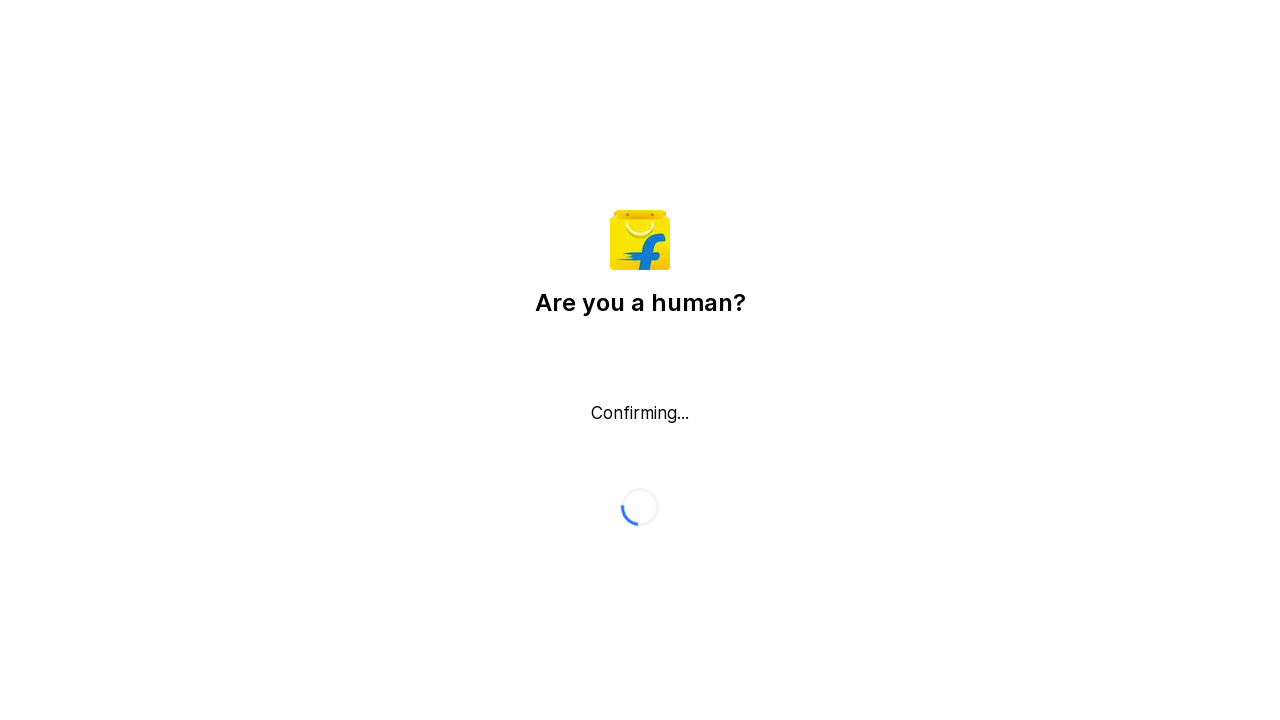

Waited for Flipkart homepage DOM content to load
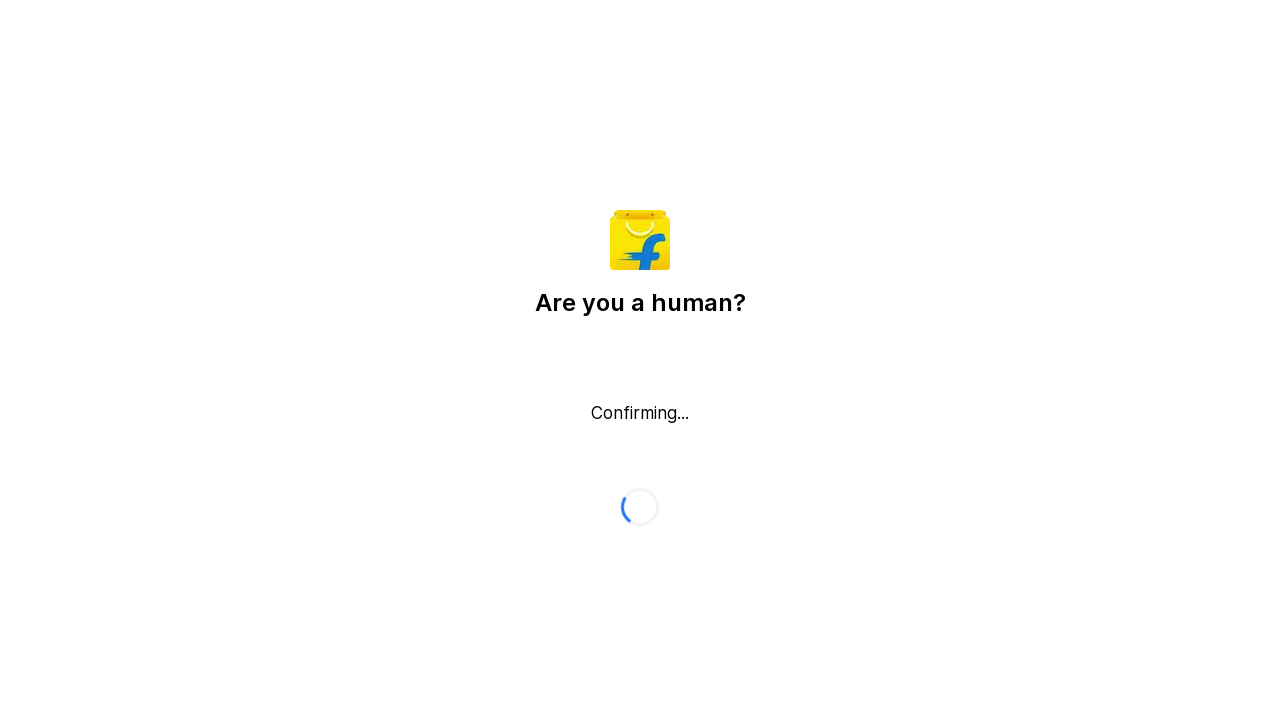

Verified page body element is present
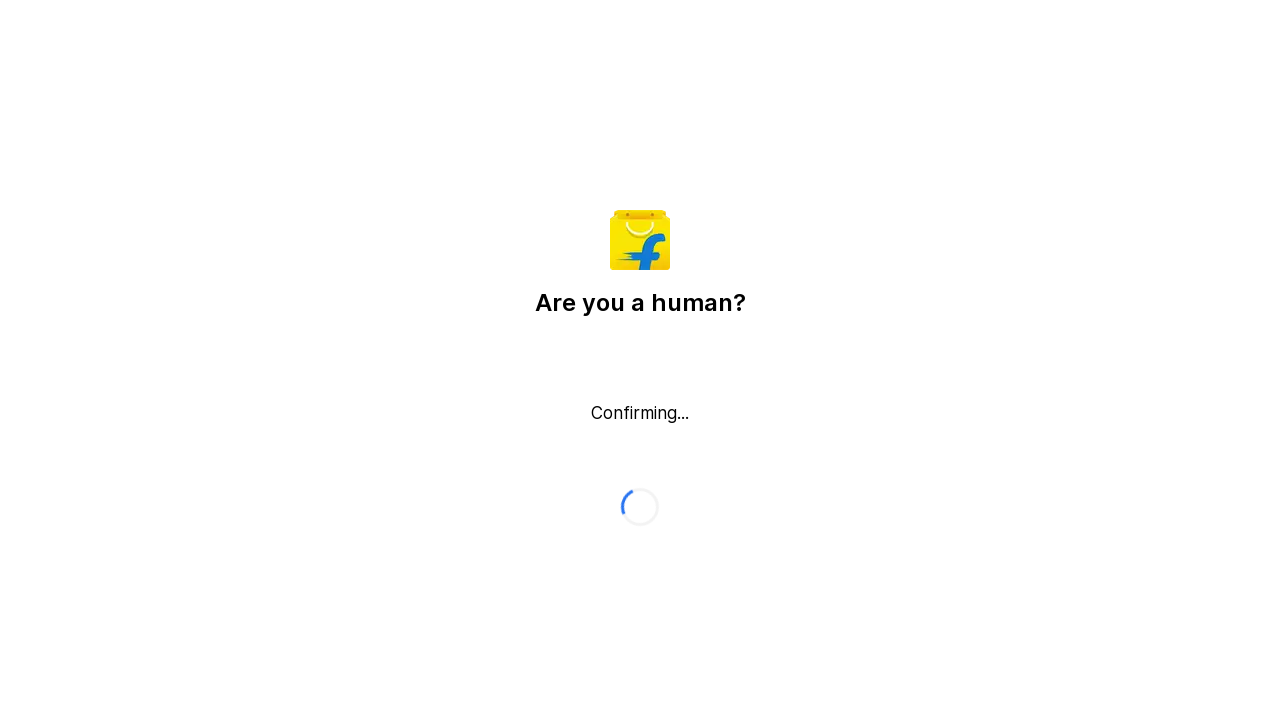

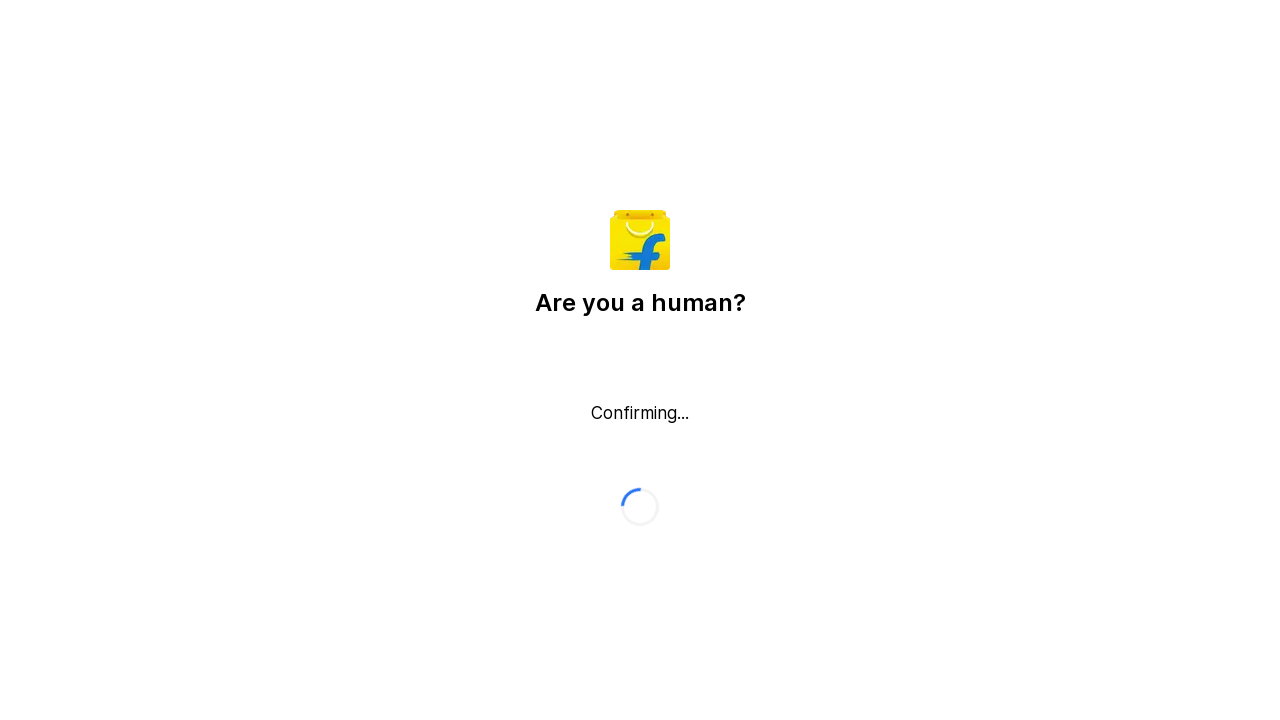